Tests typing a character followed by pressing the ESCAPE key and verifies the key press is detected

Starting URL: https://the-internet.herokuapp.com/key_presses

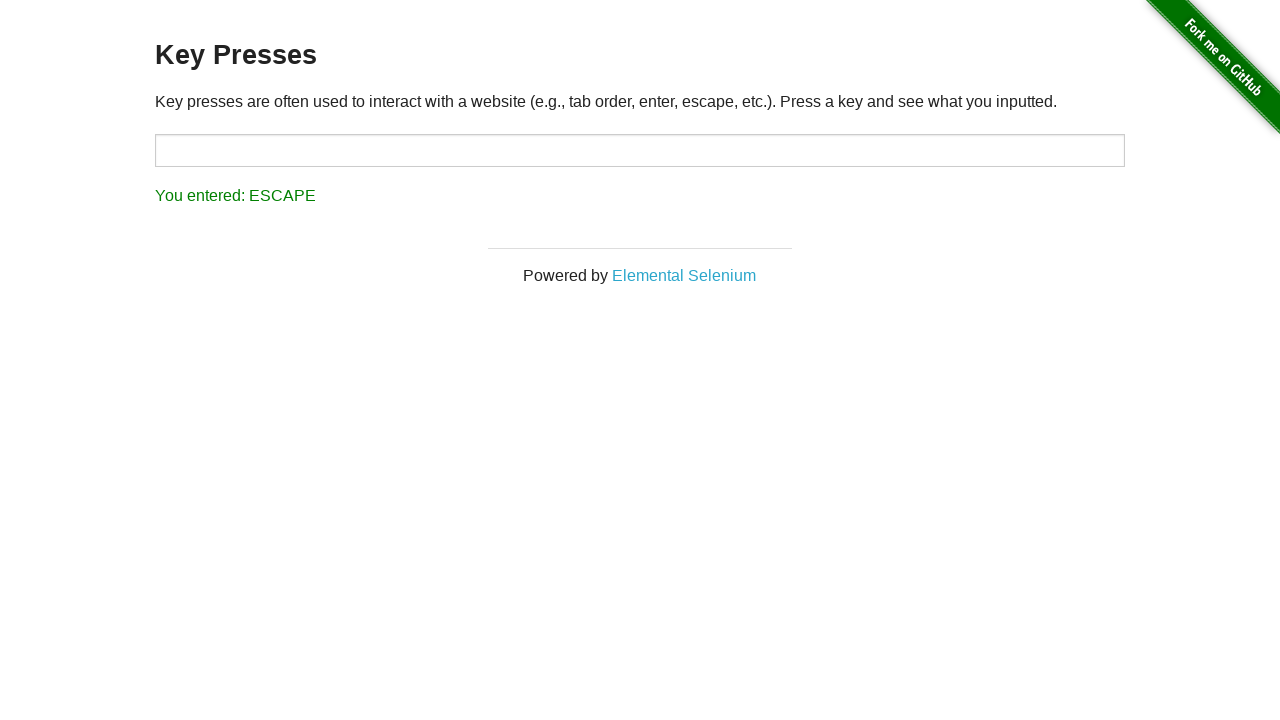

Filled target input with character 'a' on input#target
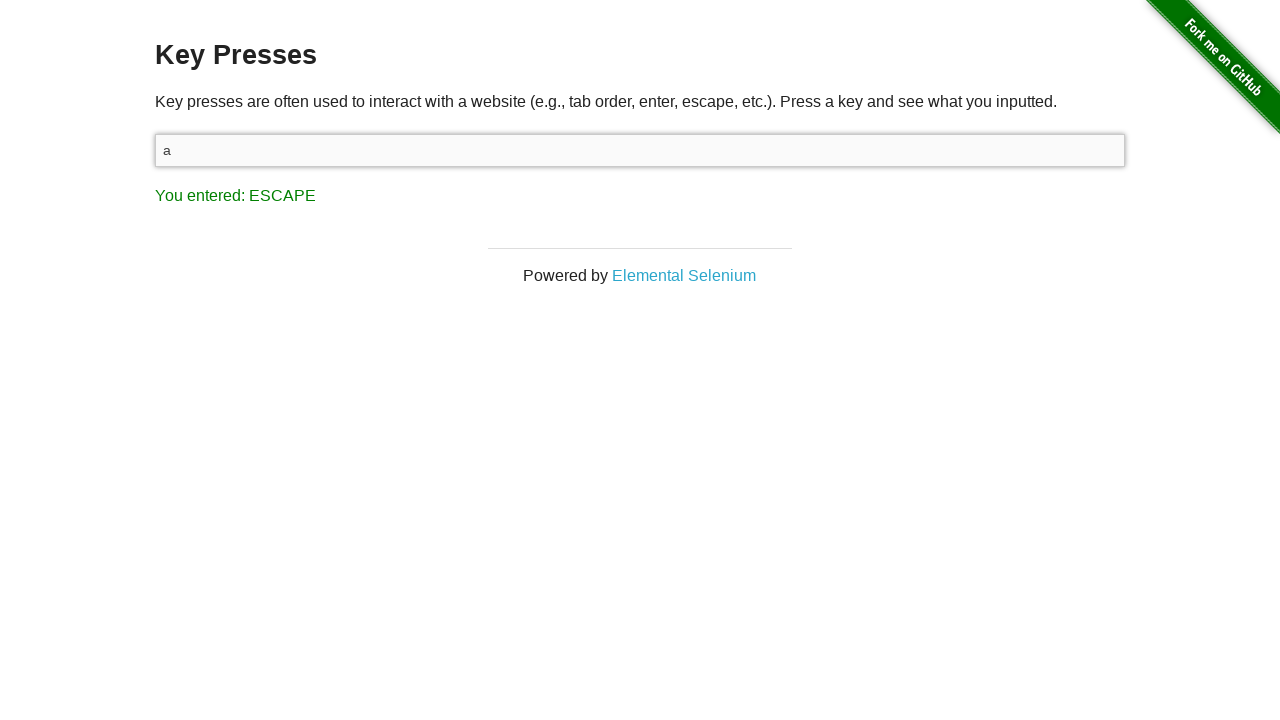

Pressed ESCAPE key
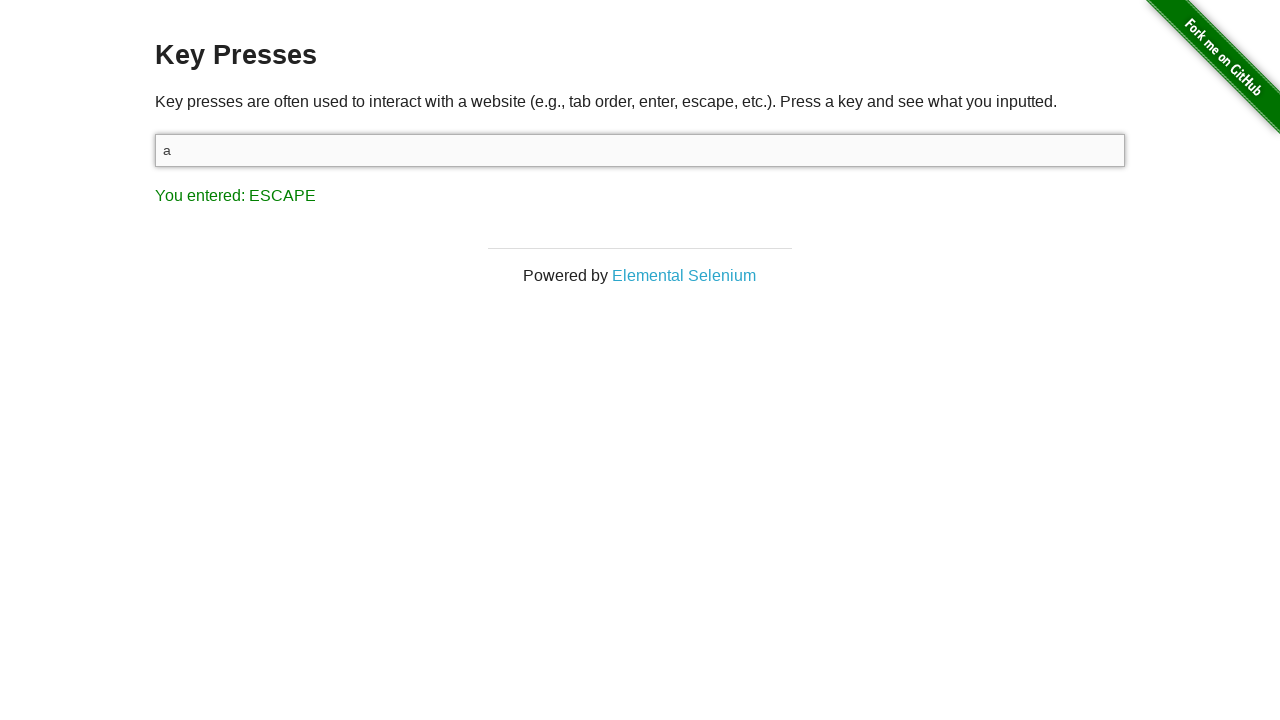

Result message appeared confirming ESCAPE key press was detected
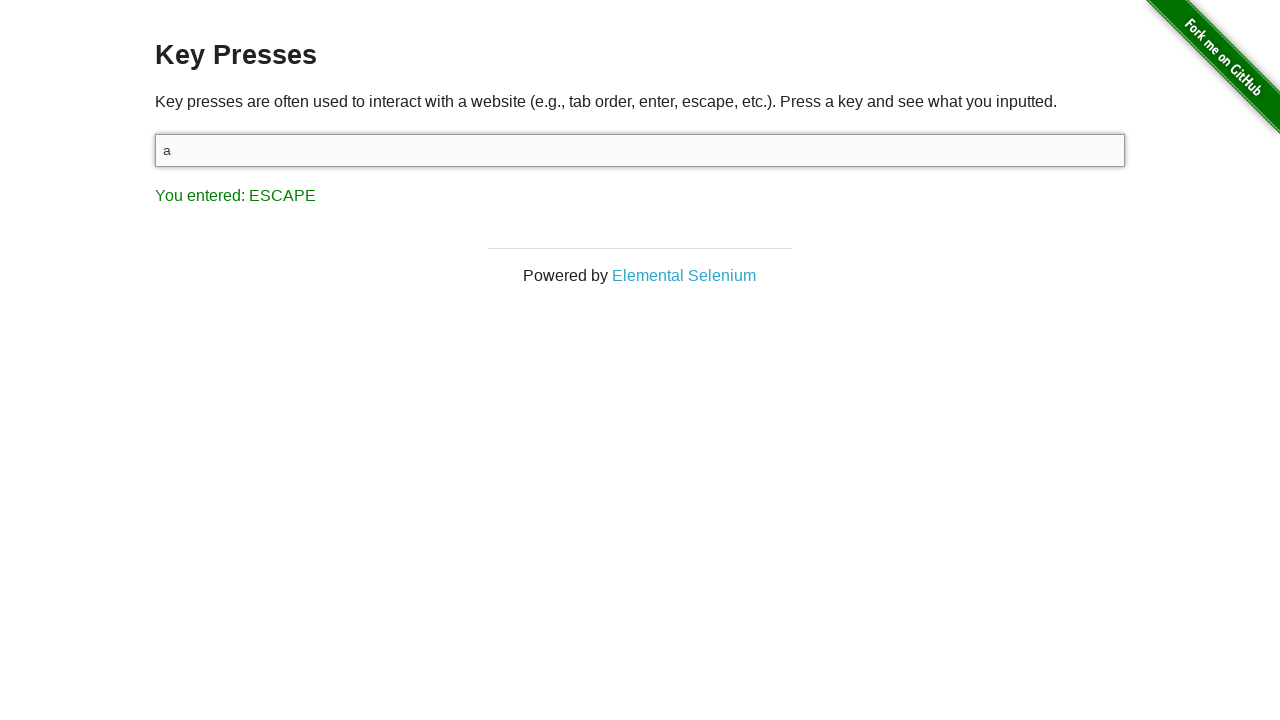

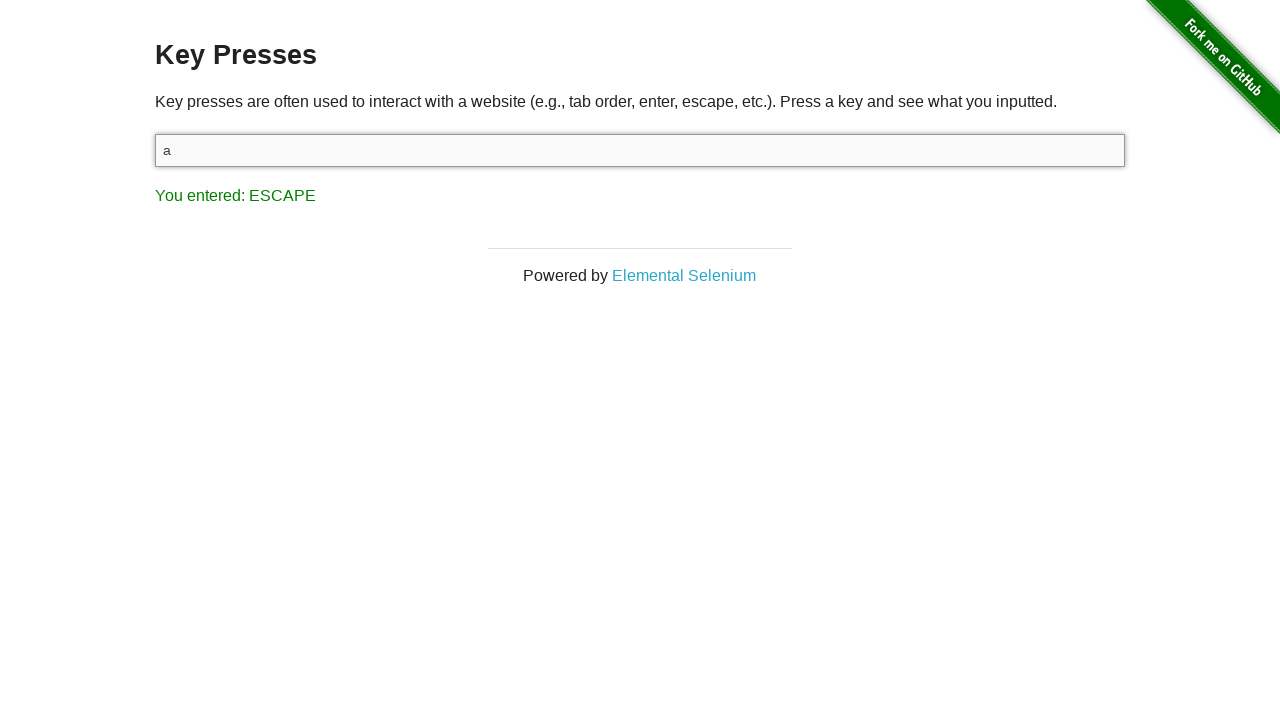